Tests radio button and checkbox selection behavior by clicking elements and verifying their selected state, including toggling a checkbox off.

Starting URL: https://automationfc.github.io/basic-form/index.html

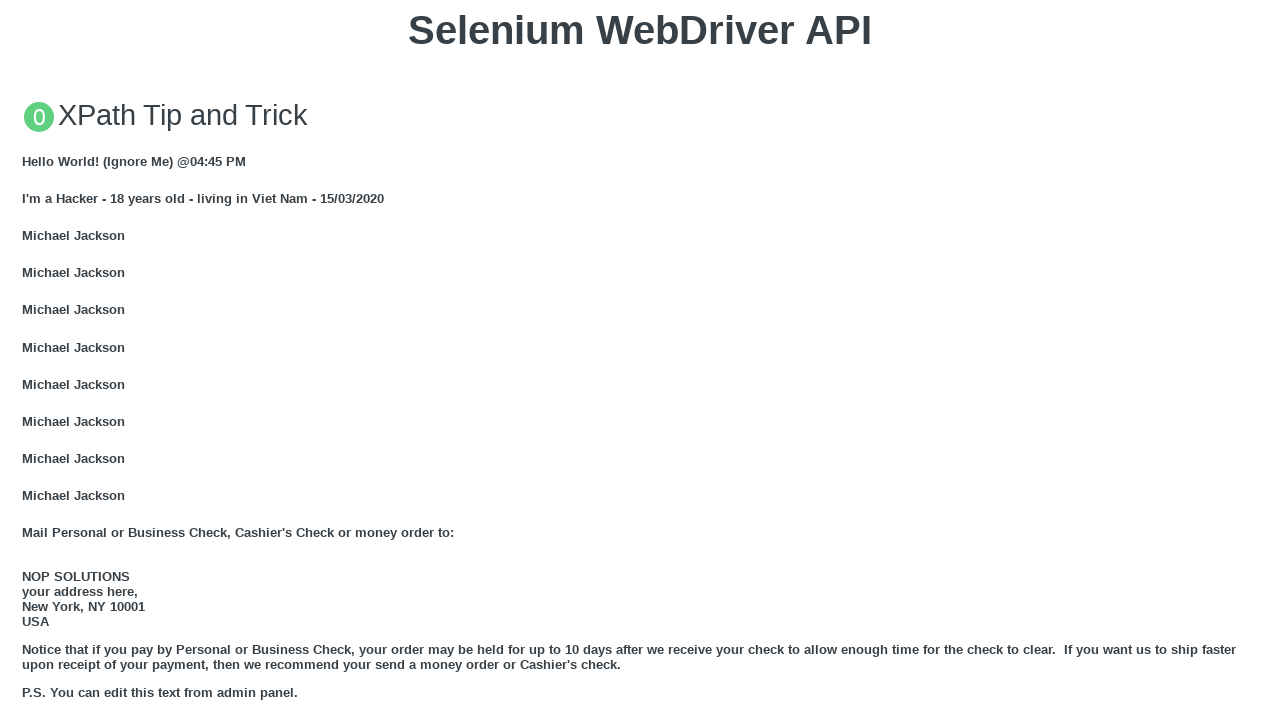

Clicked under_18 radio button at (28, 360) on input#under_18
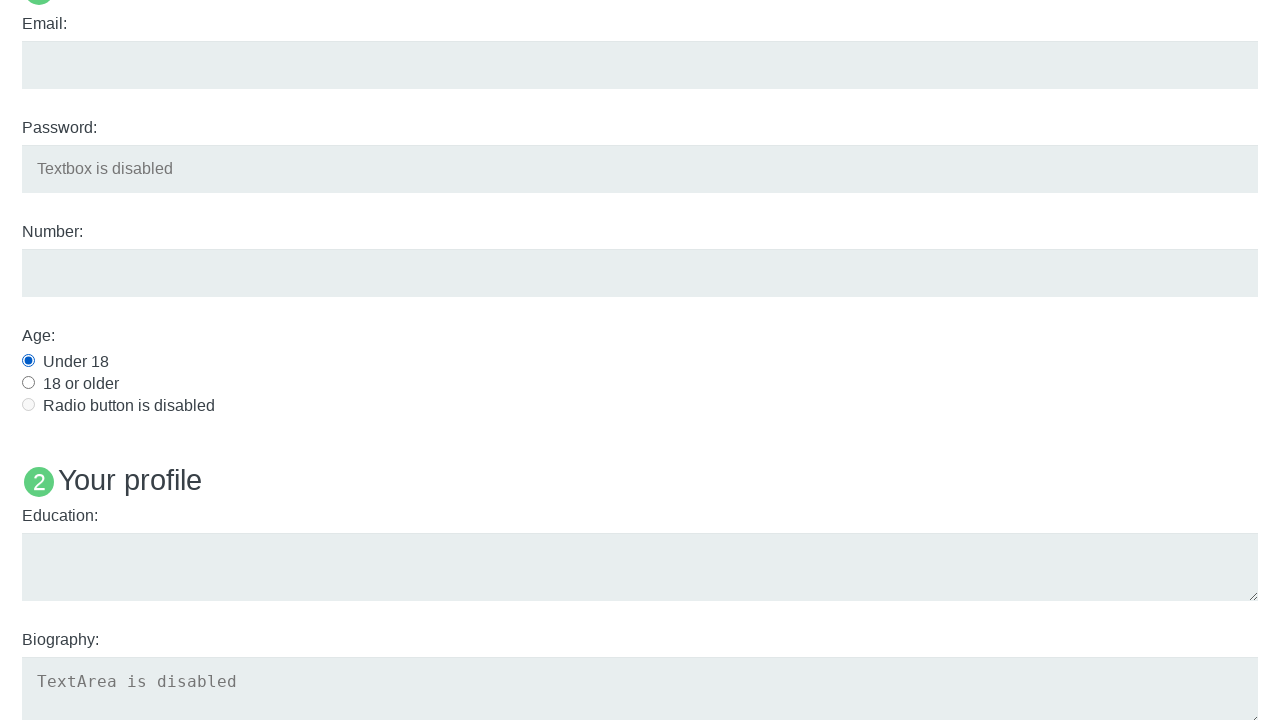

Clicked java checkbox at (28, 361) on input#java
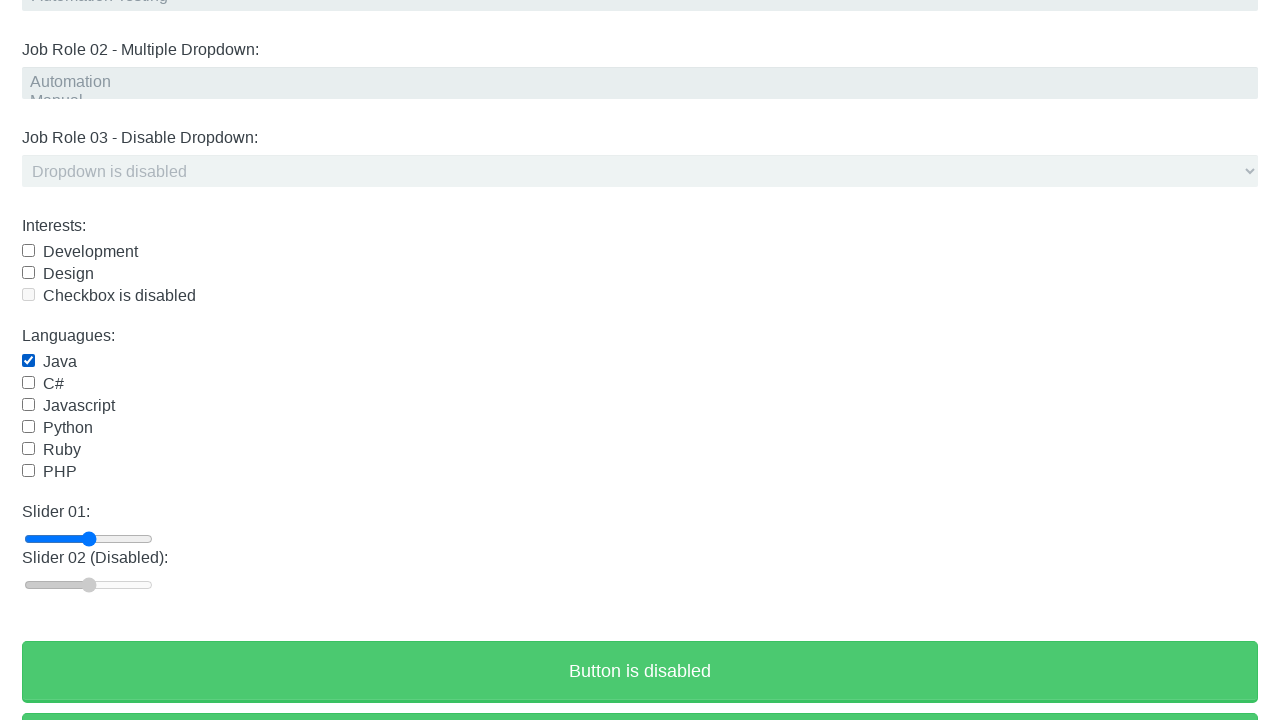

Verified under_18 radio button is checked
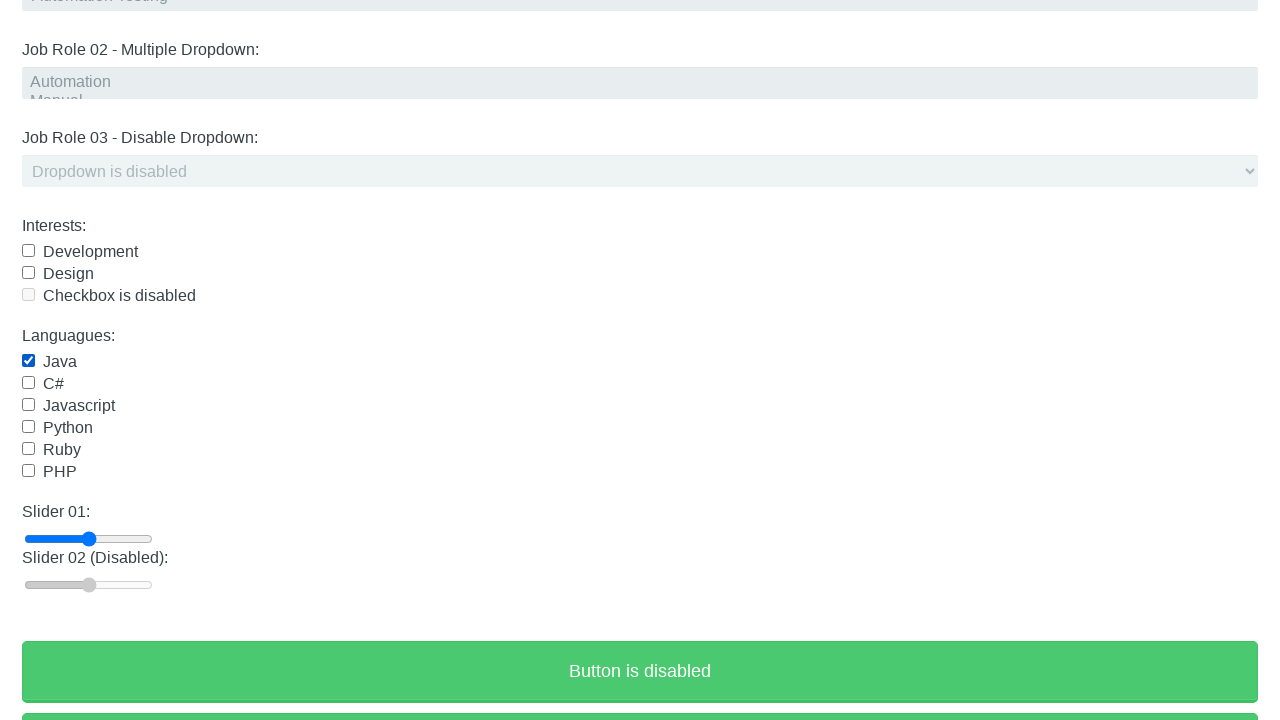

Verified java checkbox is checked
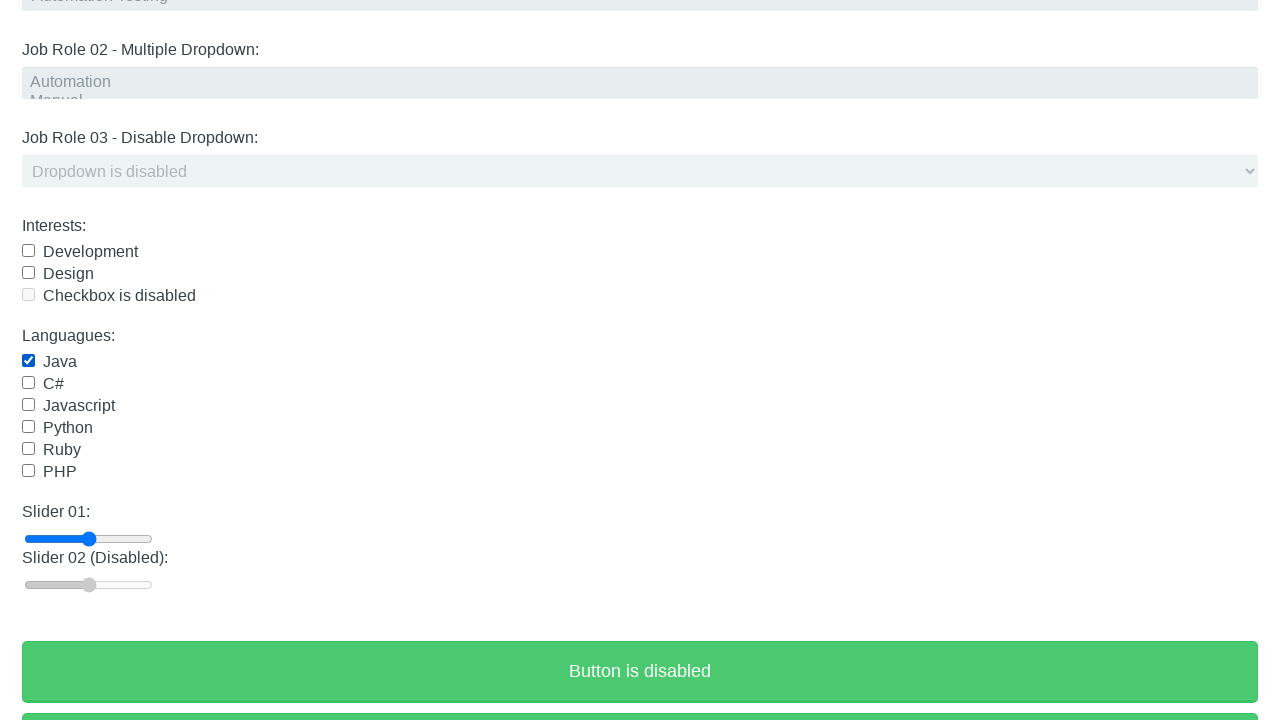

Clicked java checkbox again to deselect at (28, 361) on input#java
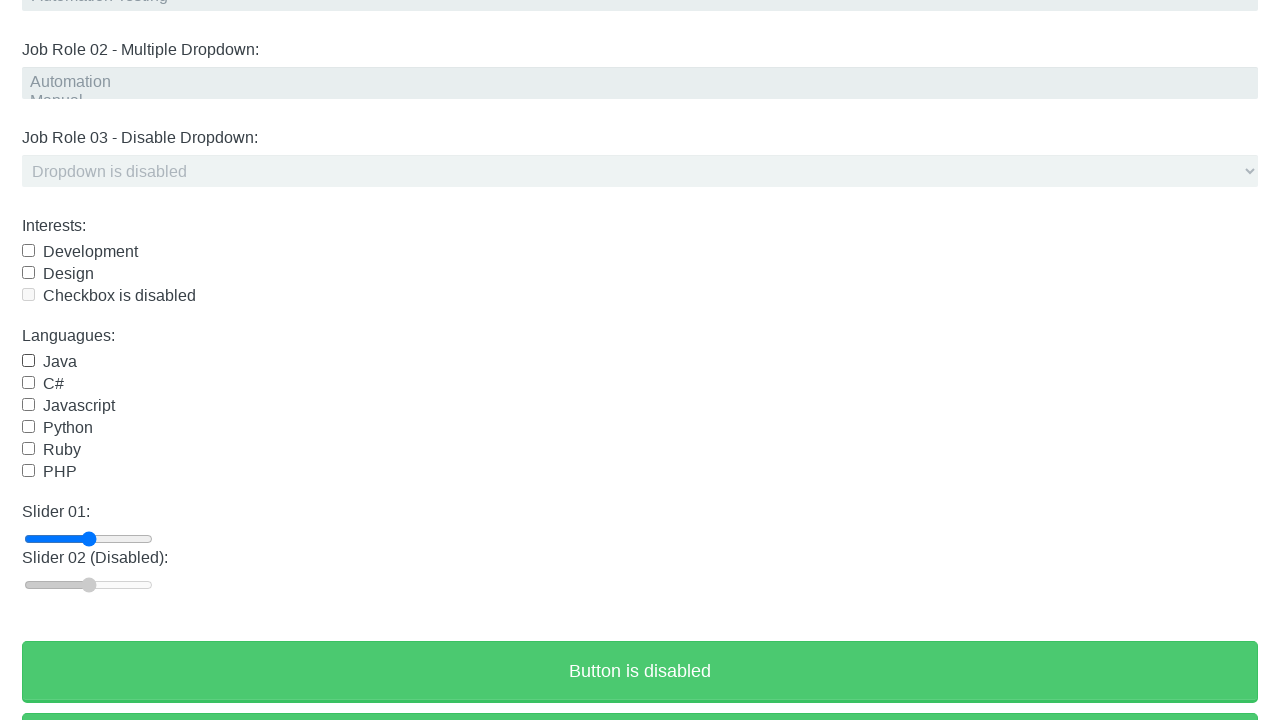

Waited 3 seconds for page to update
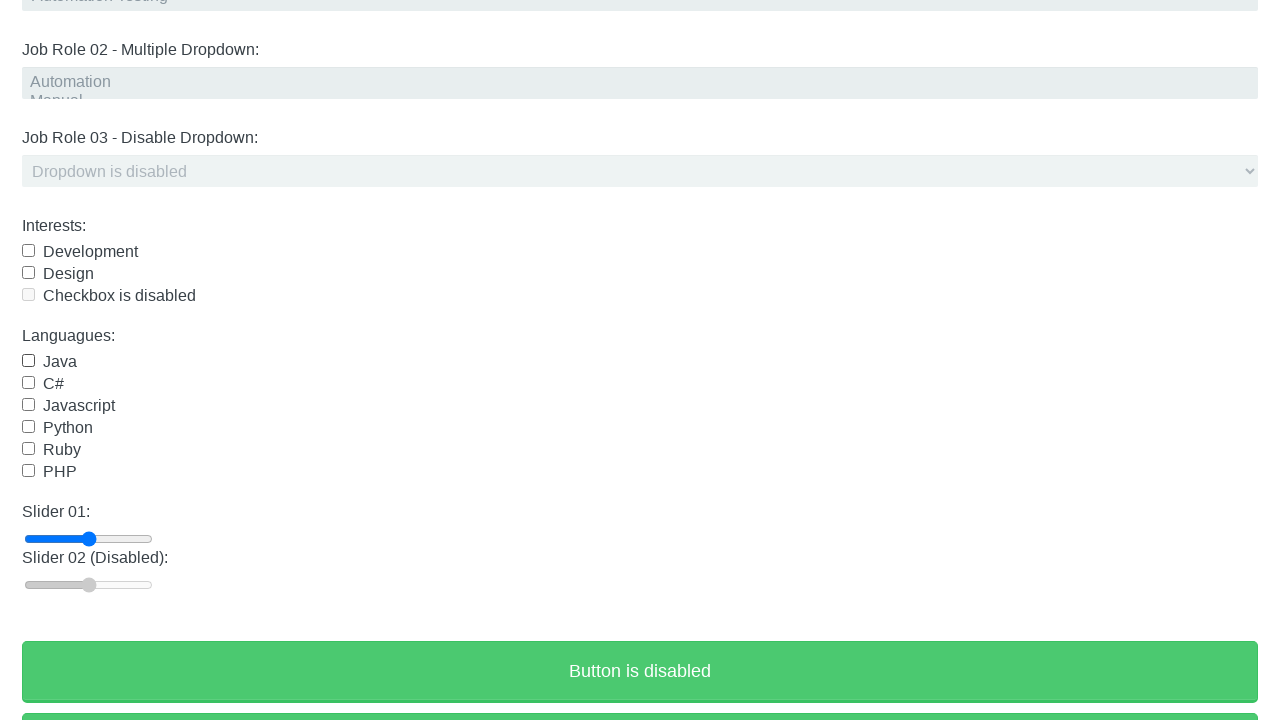

Verified under_18 radio button is still checked
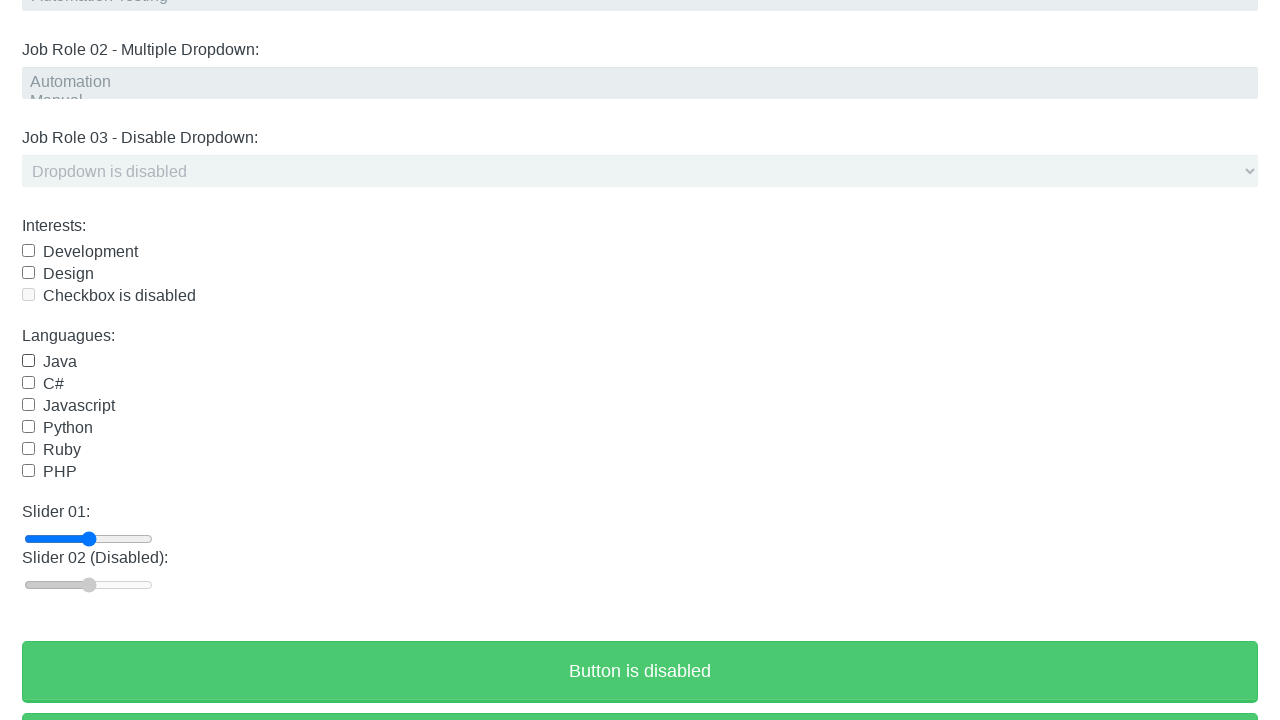

Verified java checkbox is now deselected
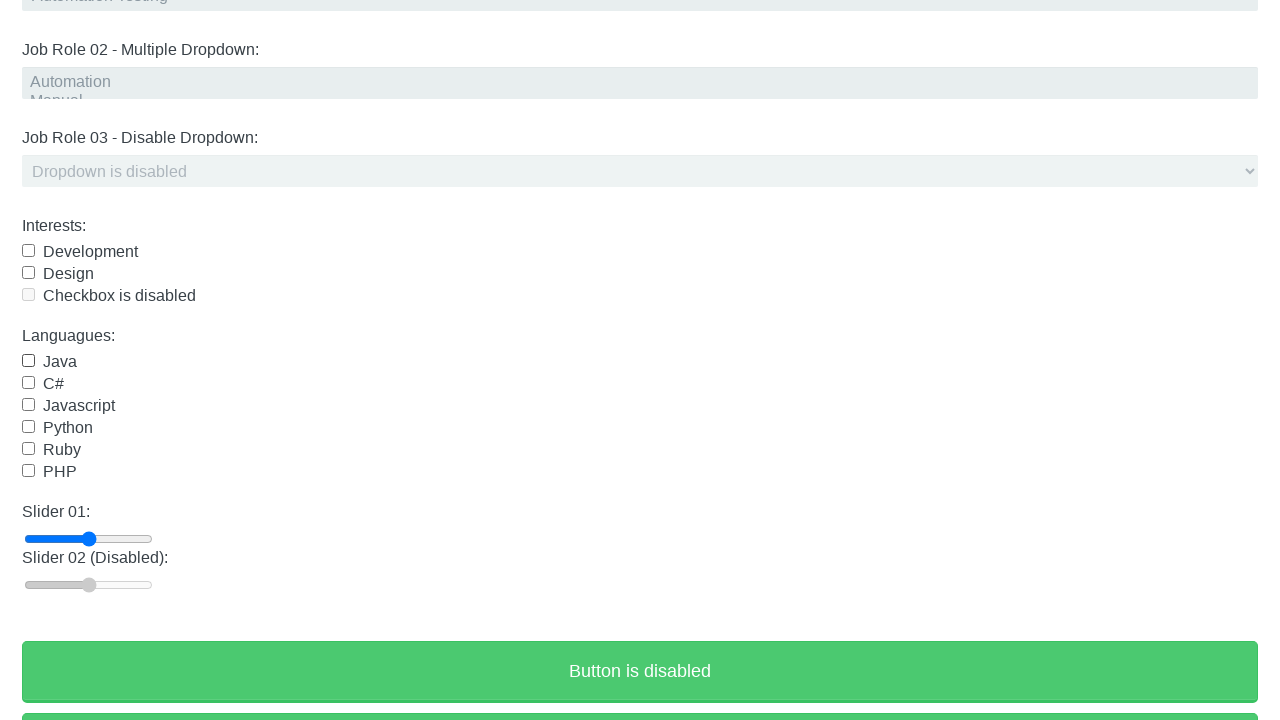

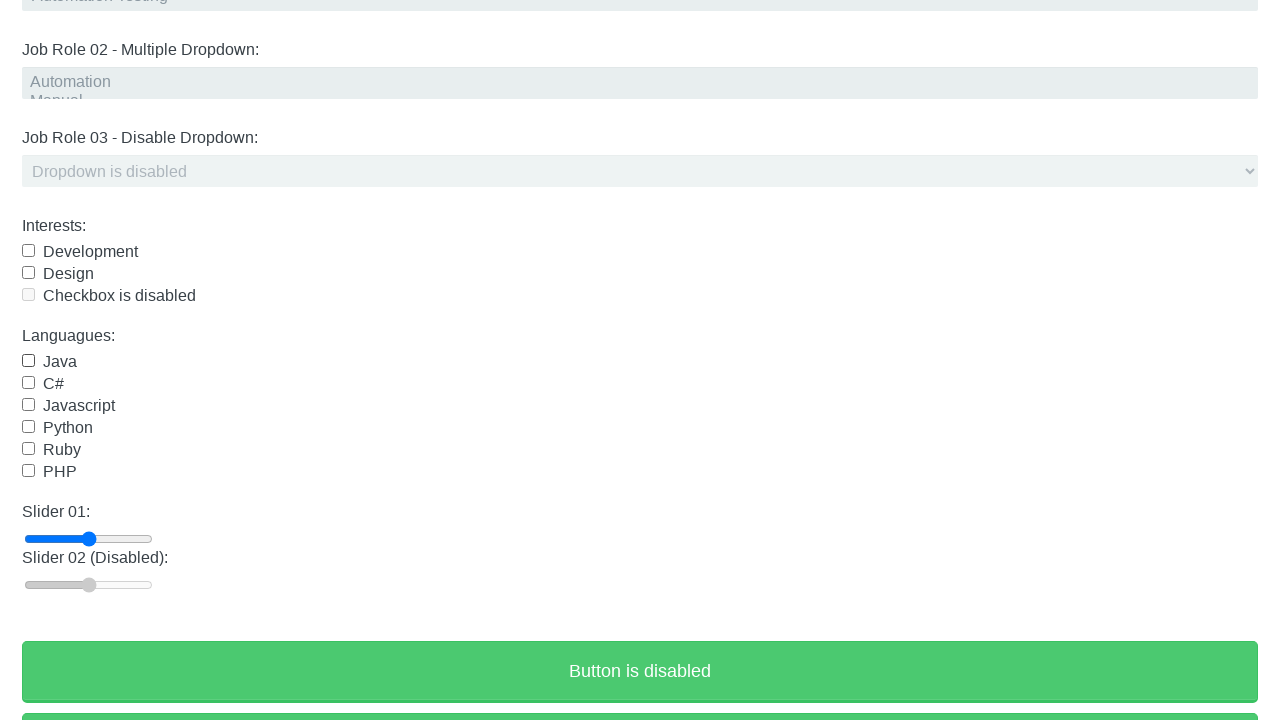